Solves a mathematical challenge by extracting a value from an image attribute, calculating a result, and submitting a form with checkboxes

Starting URL: http://suninjuly.github.io/get_attribute.html

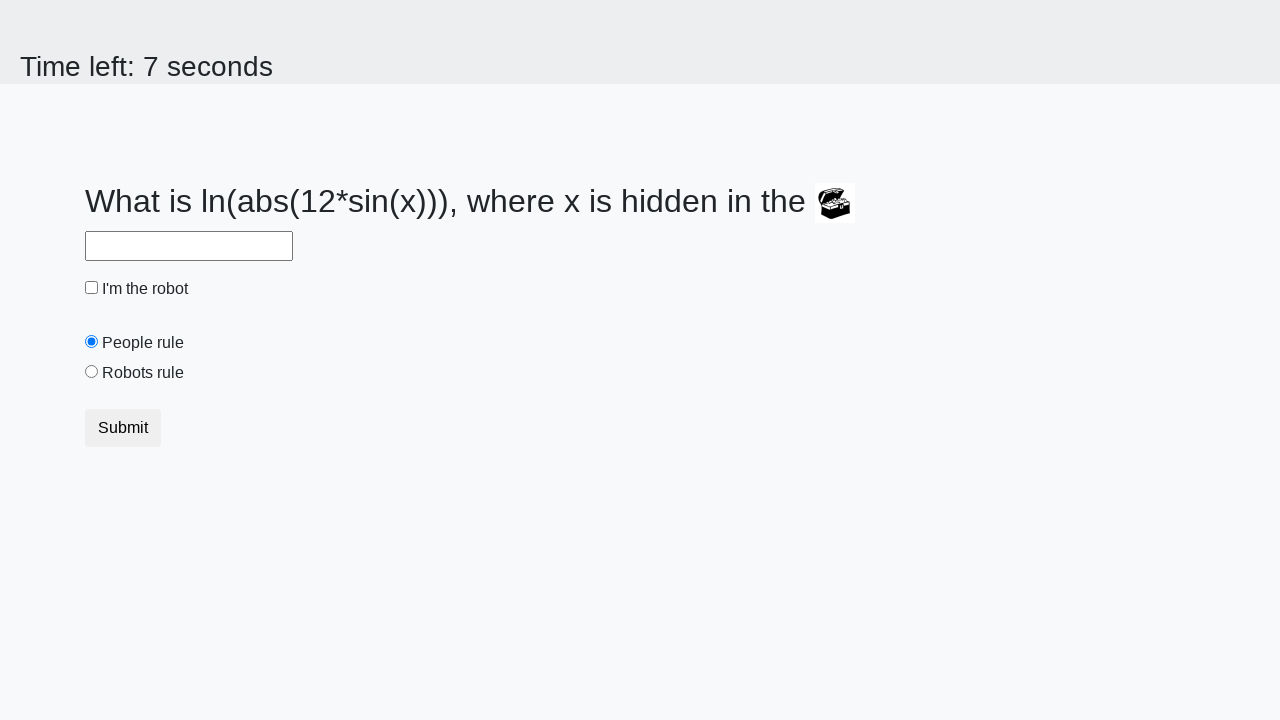

Located treasure image element
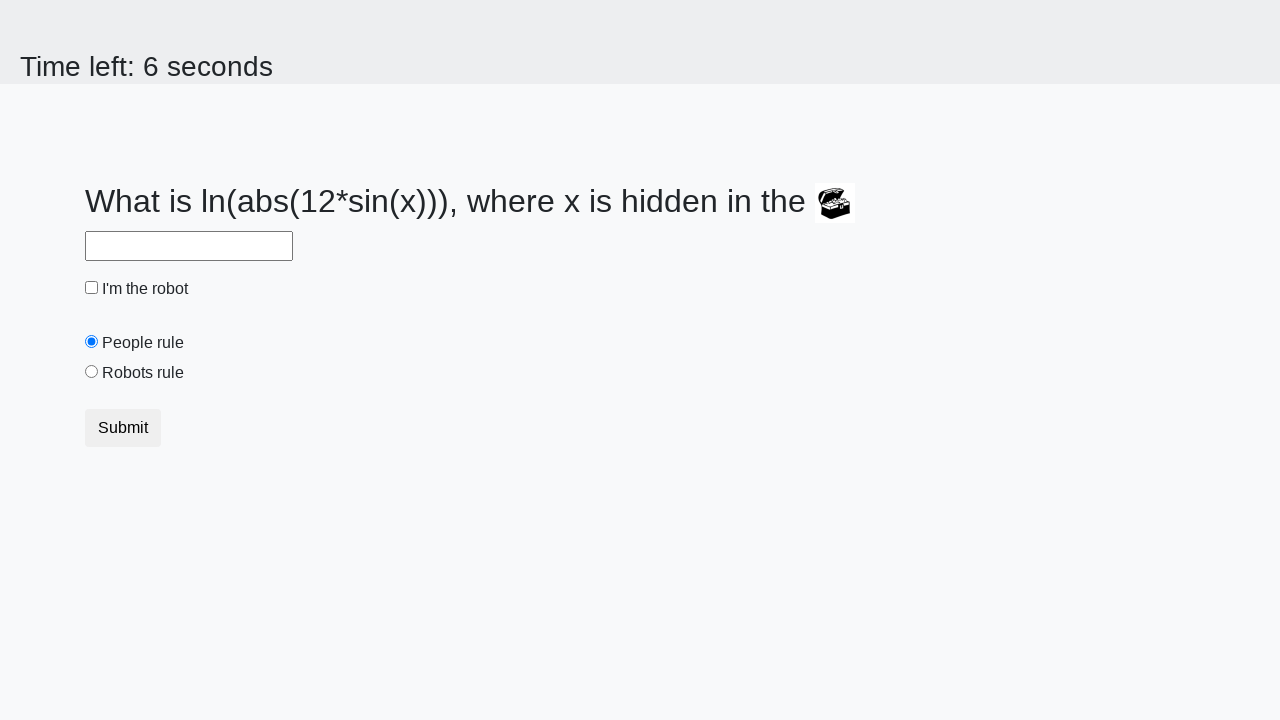

Extracted valuex attribute from treasure image
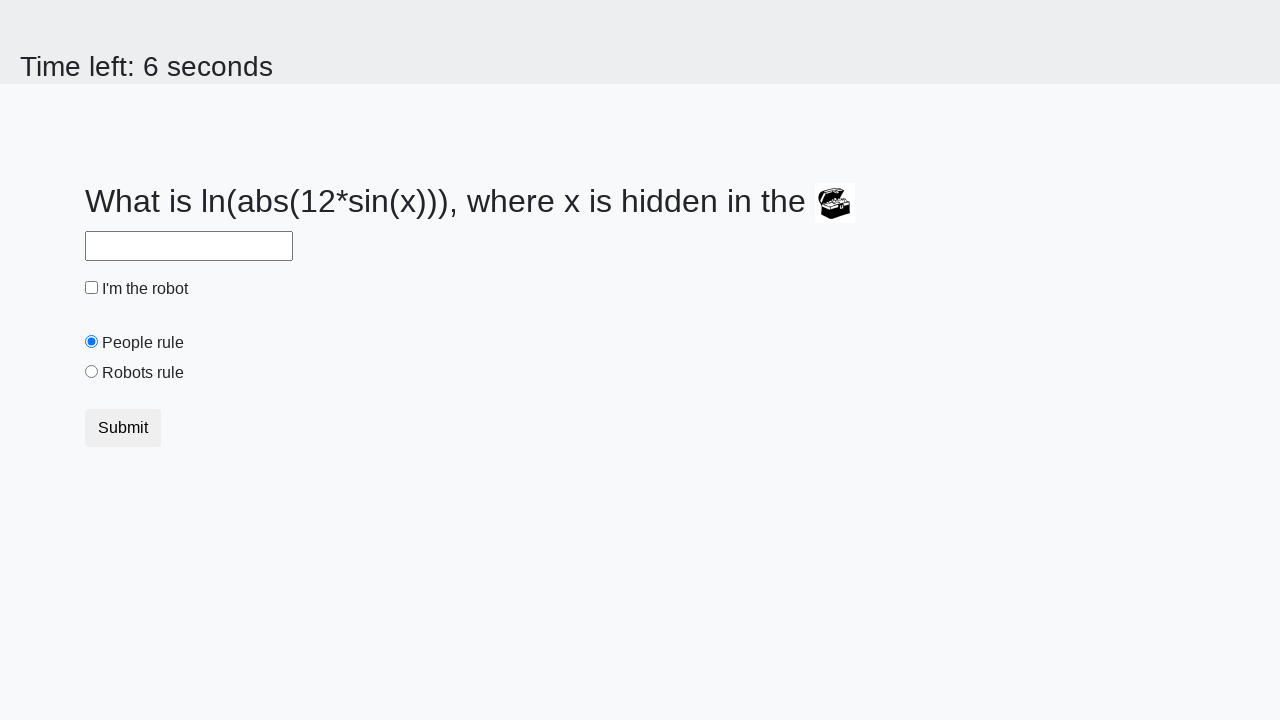

Calculated mathematical result using extracted value
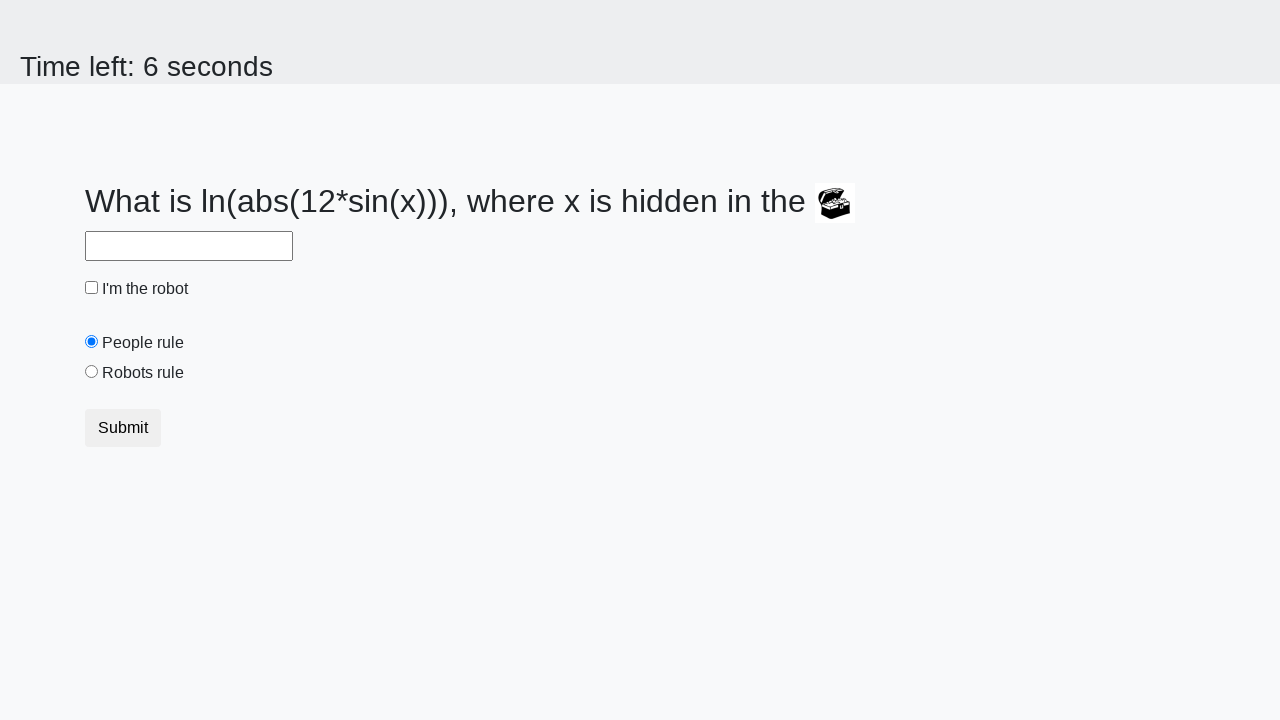

Filled answer field with calculated value on #answer
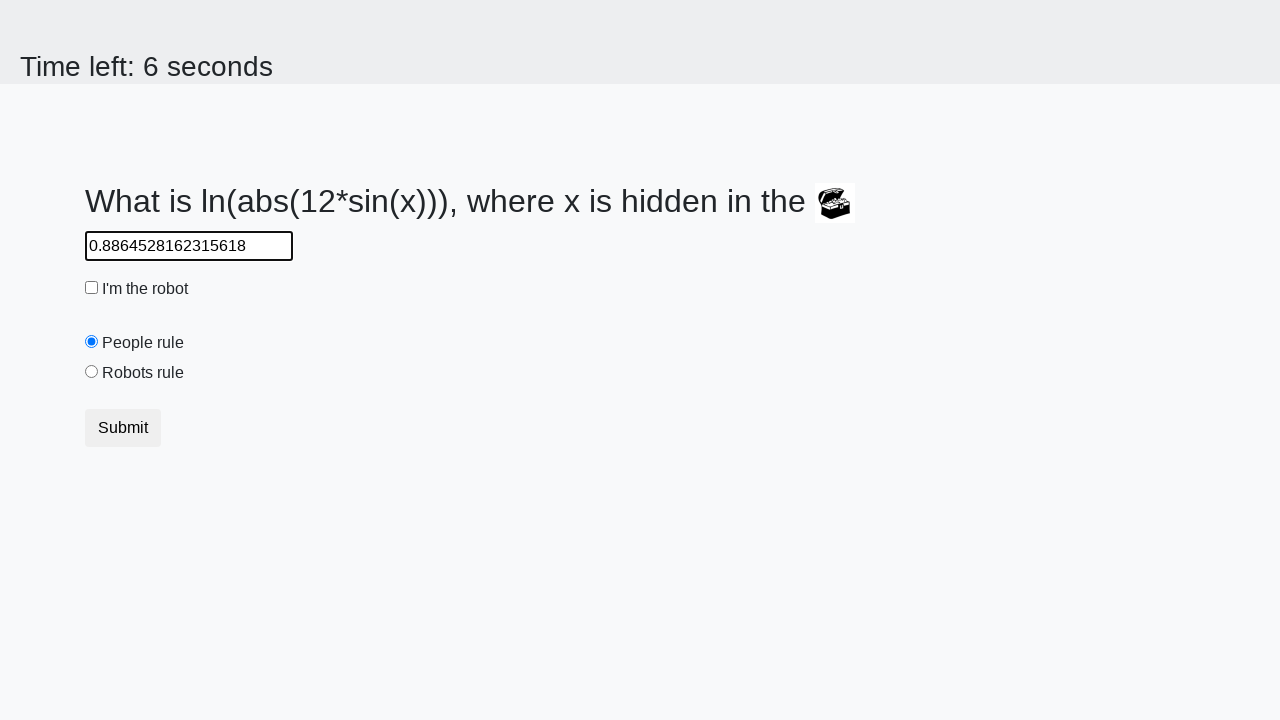

Checked the robot checkbox at (92, 288) on #robotCheckbox
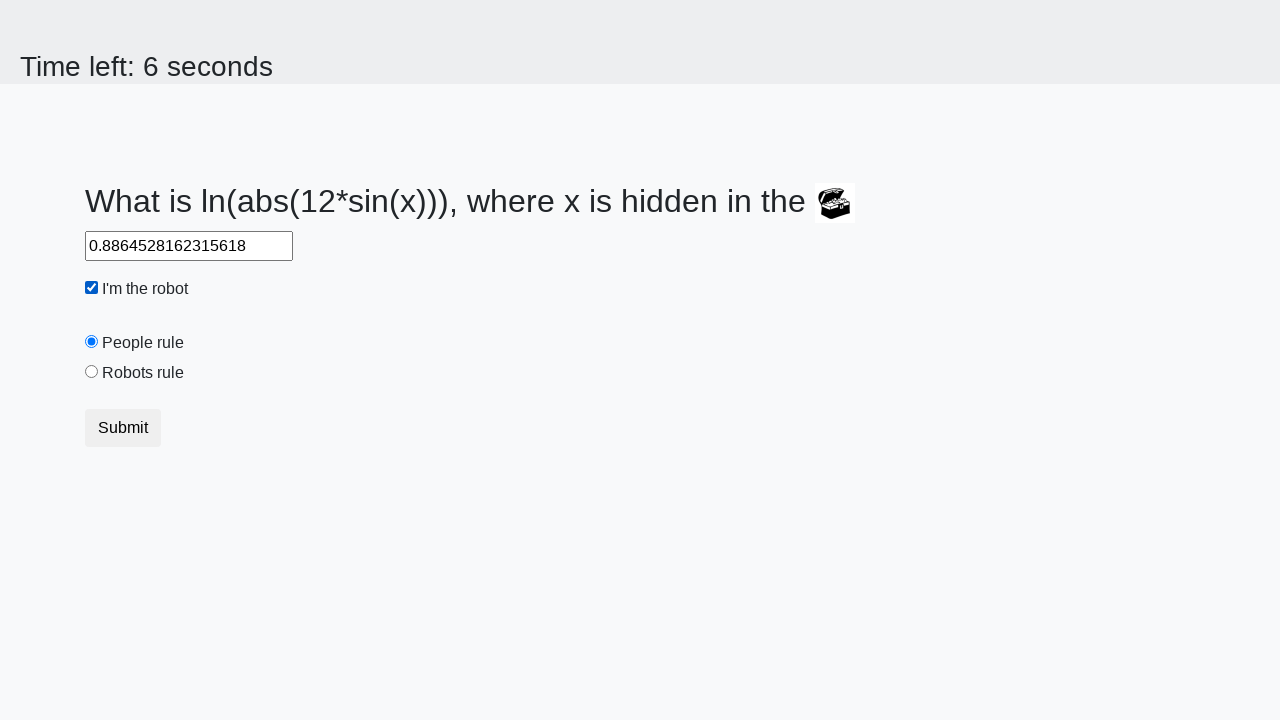

Selected the robots rule radio button at (92, 372) on #robotsRule
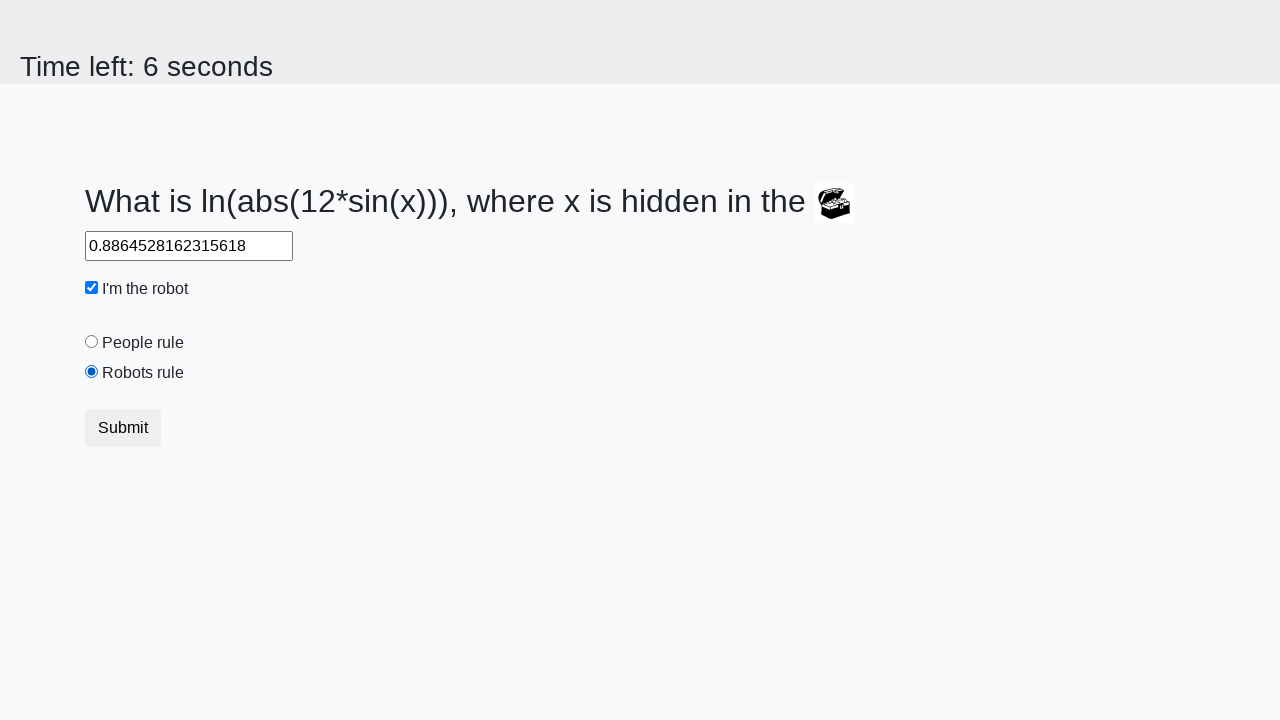

Clicked submit button to send form at (123, 428) on button.btn
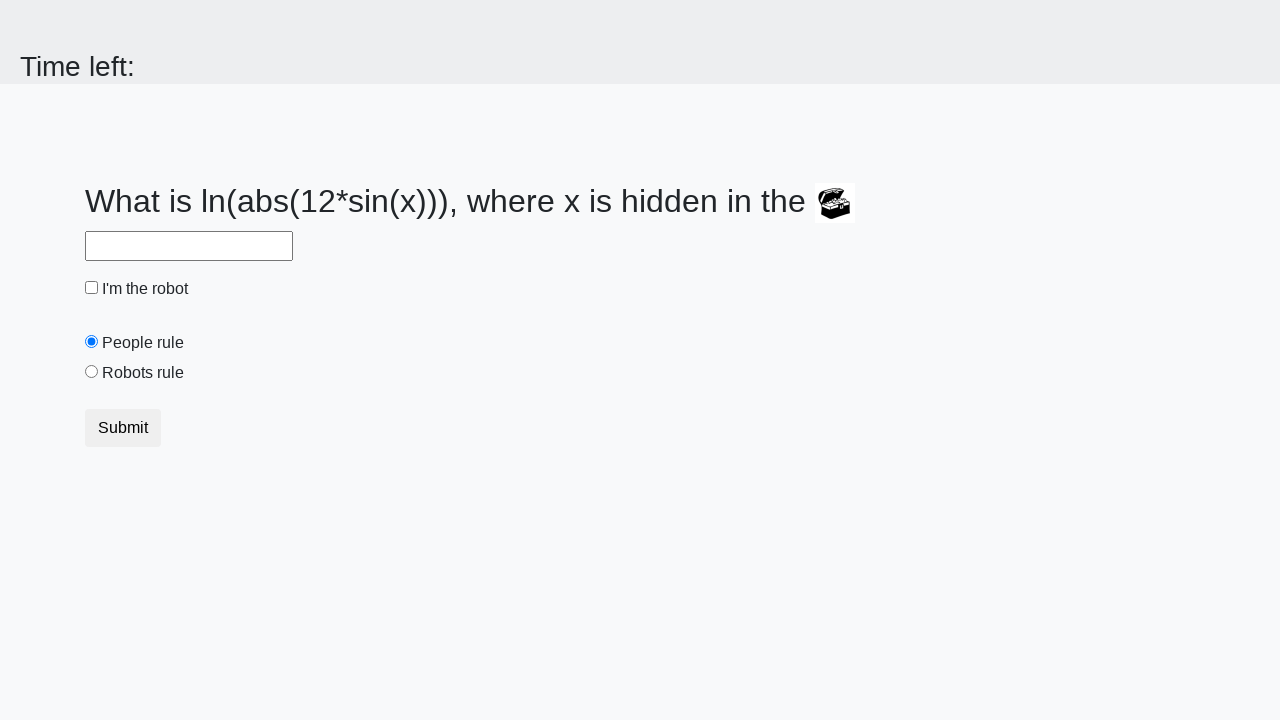

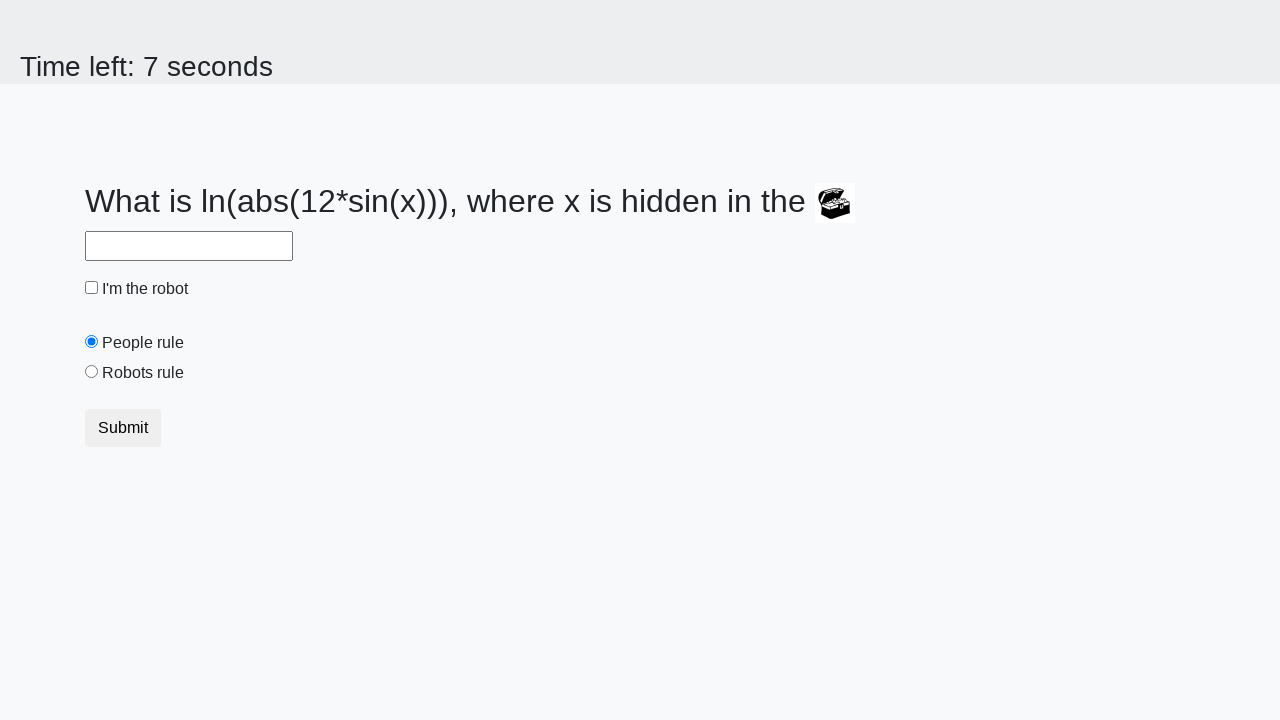